Tests that the Zero Web App Security homepage loads successfully by navigating to the URL and maximizing the browser window.

Starting URL: http://zero.webappsecurity.com/

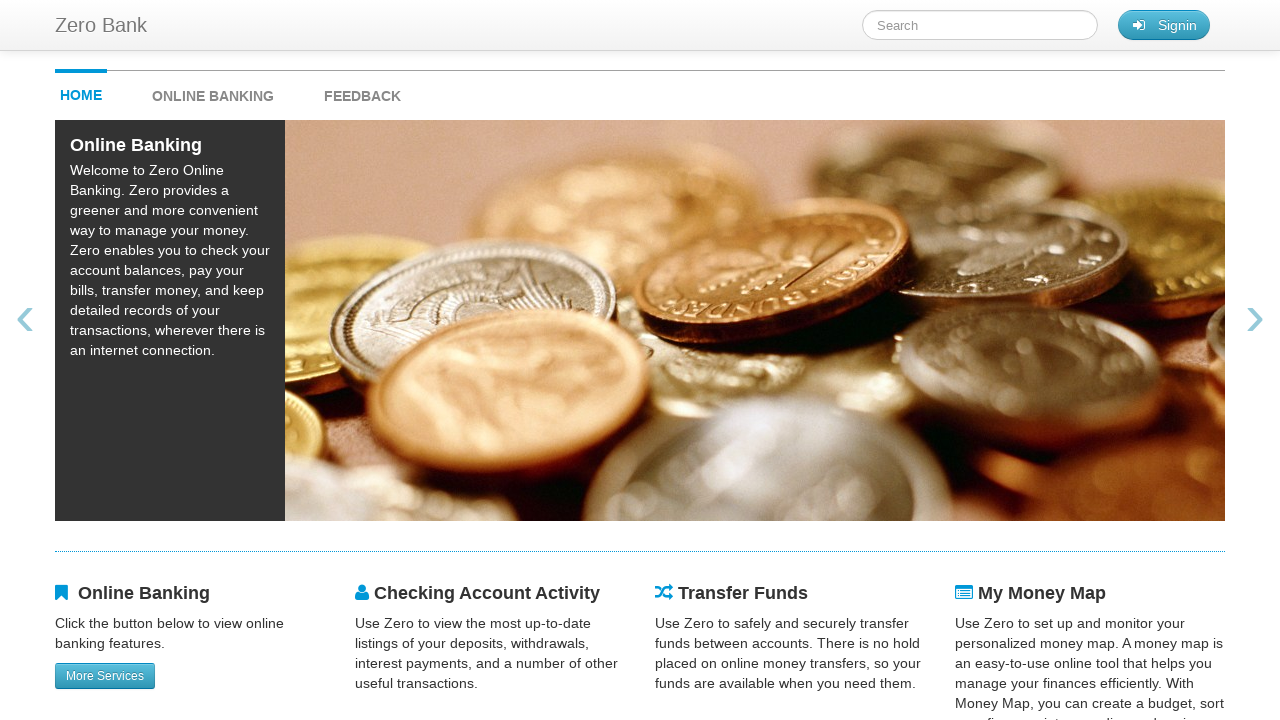

Maximized browser window to 1920x1080
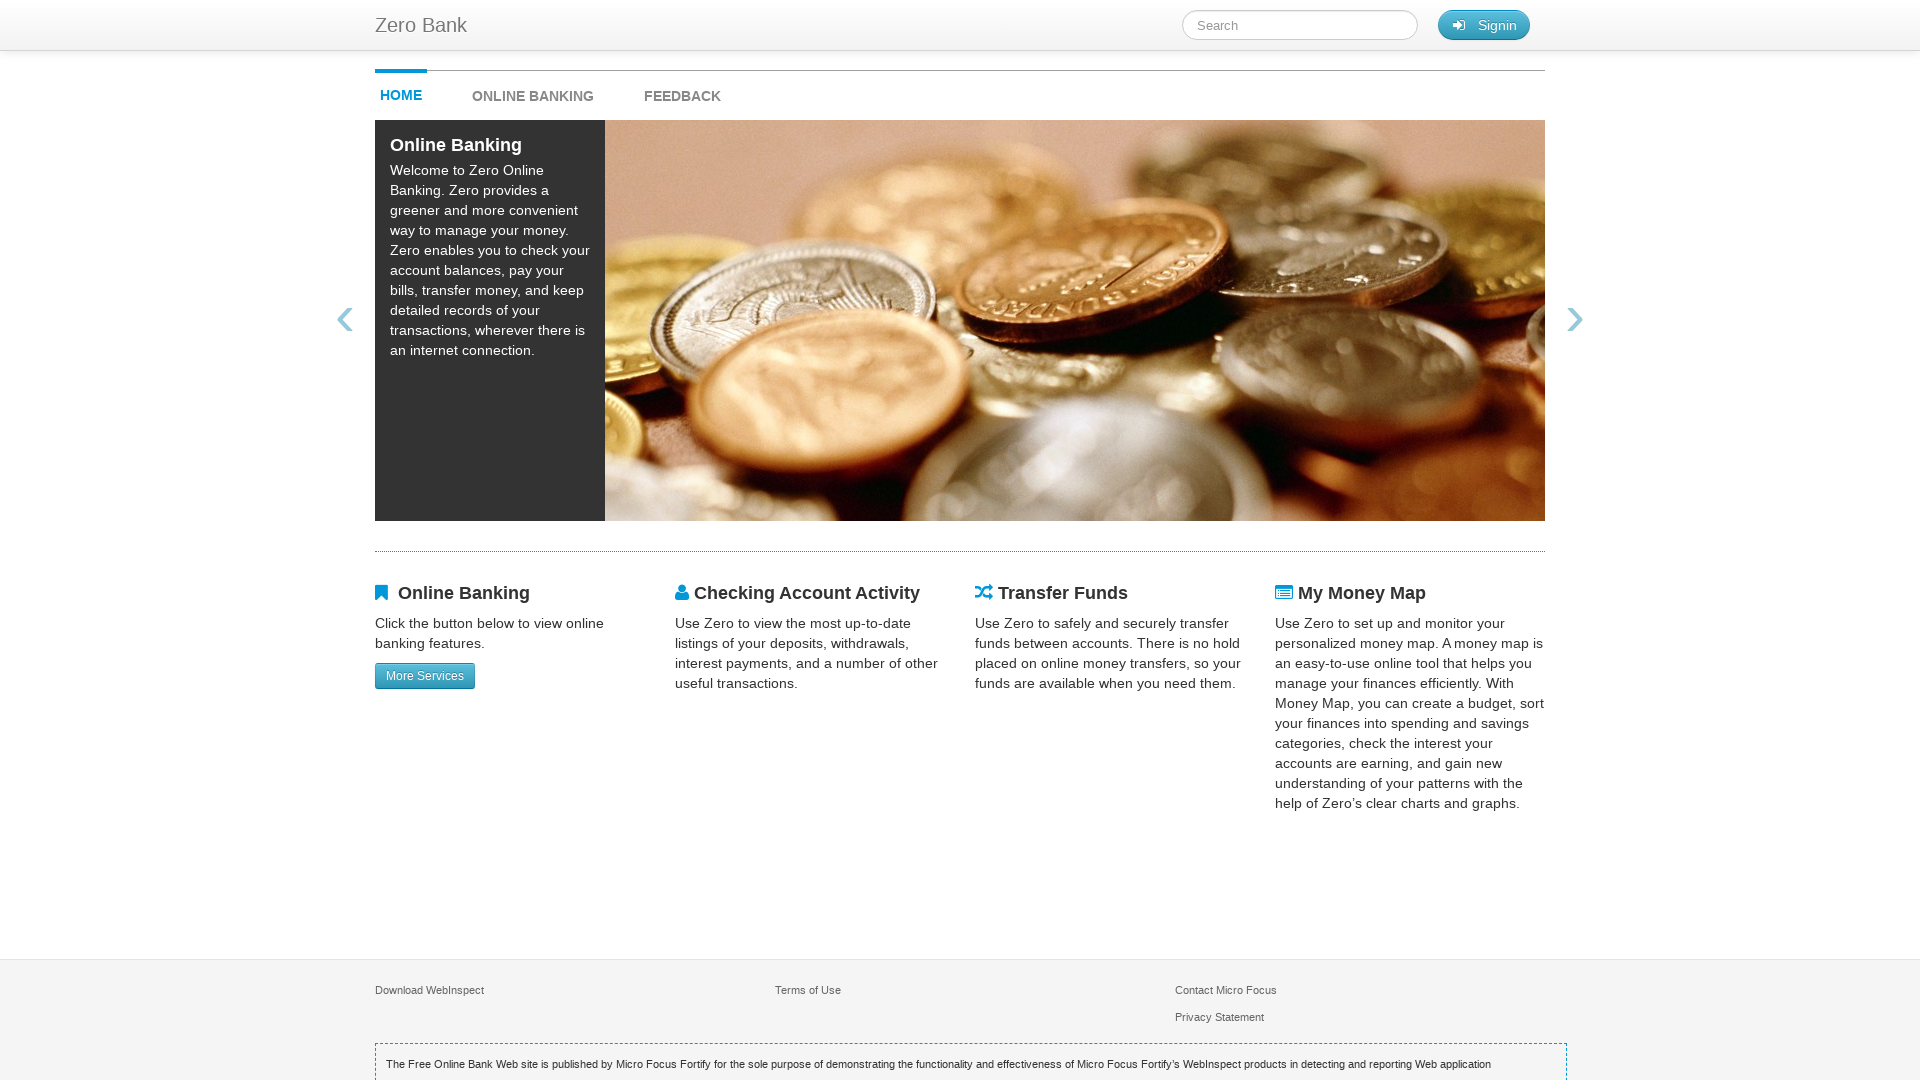

Verified Zero Web App Security homepage loaded successfully
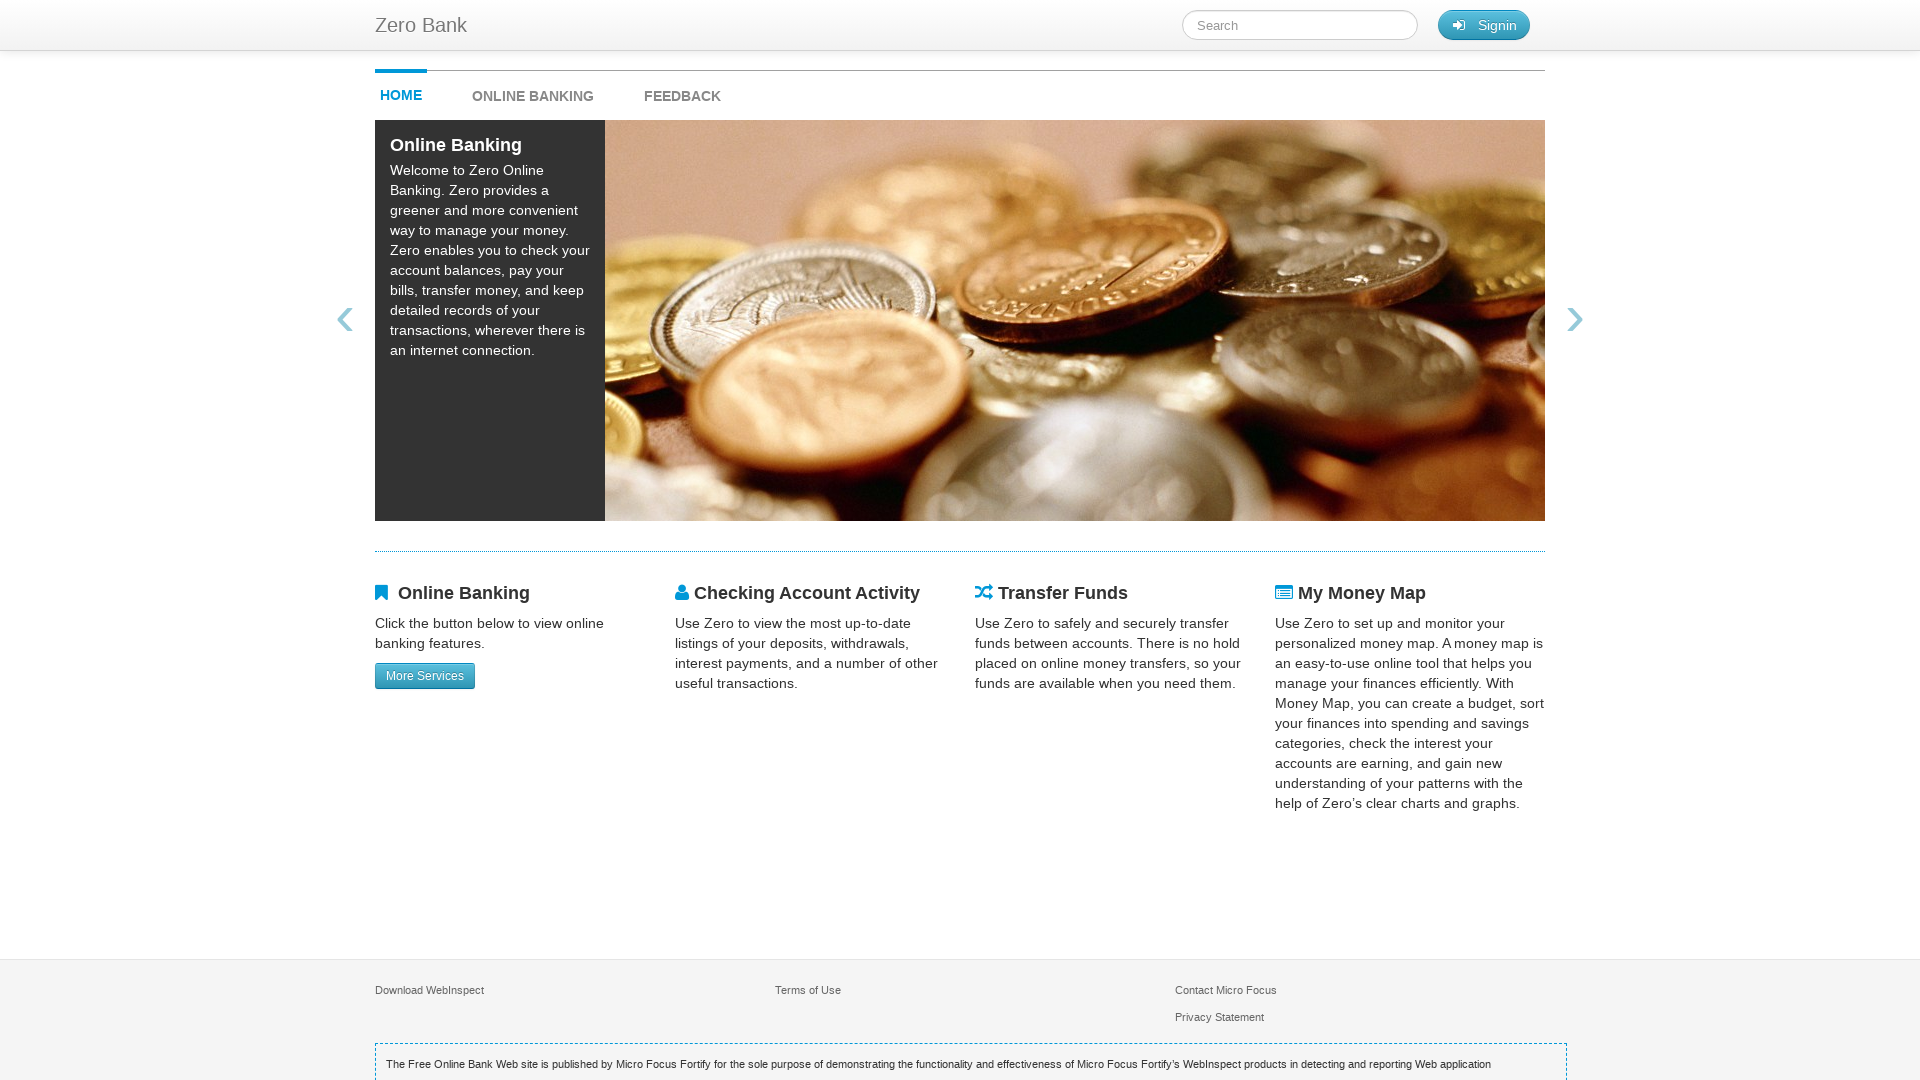

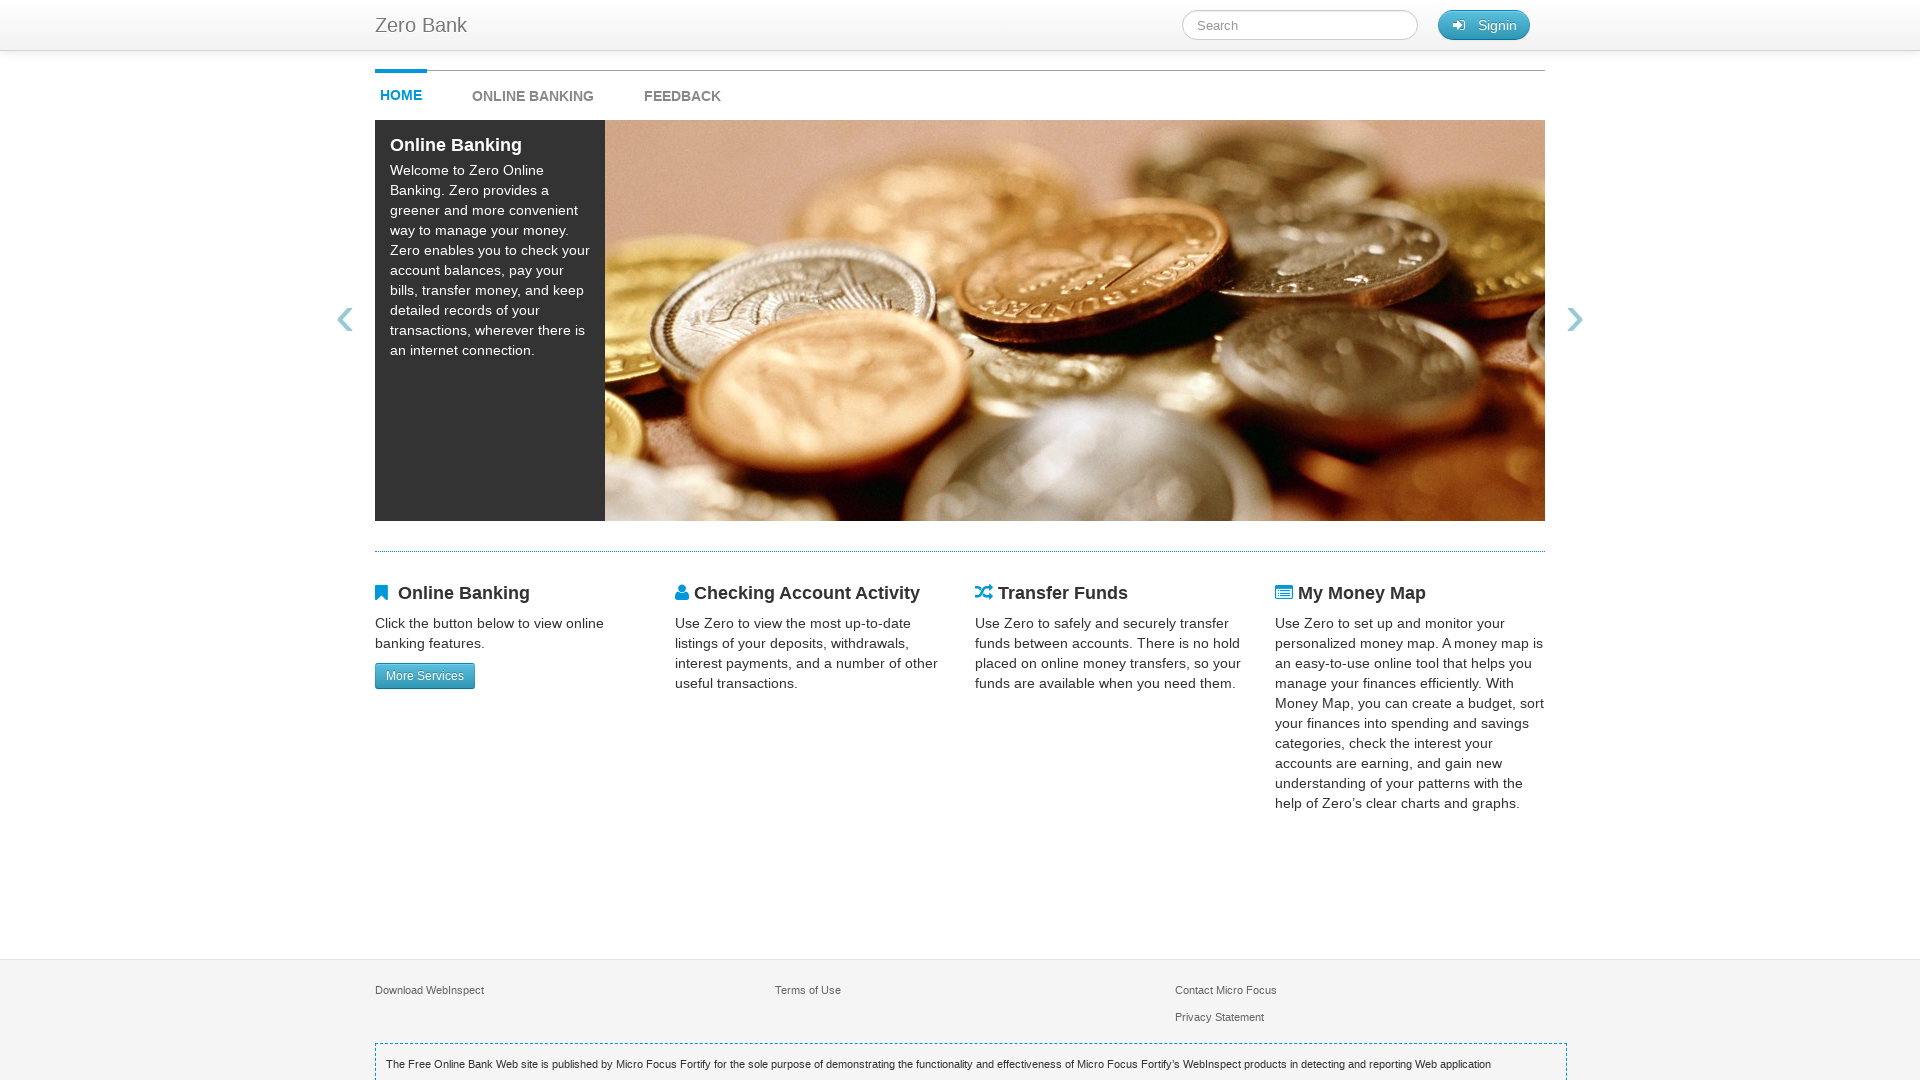